Tests that the todo counter displays the correct number of items as todos are added.

Starting URL: https://demo.playwright.dev/todomvc

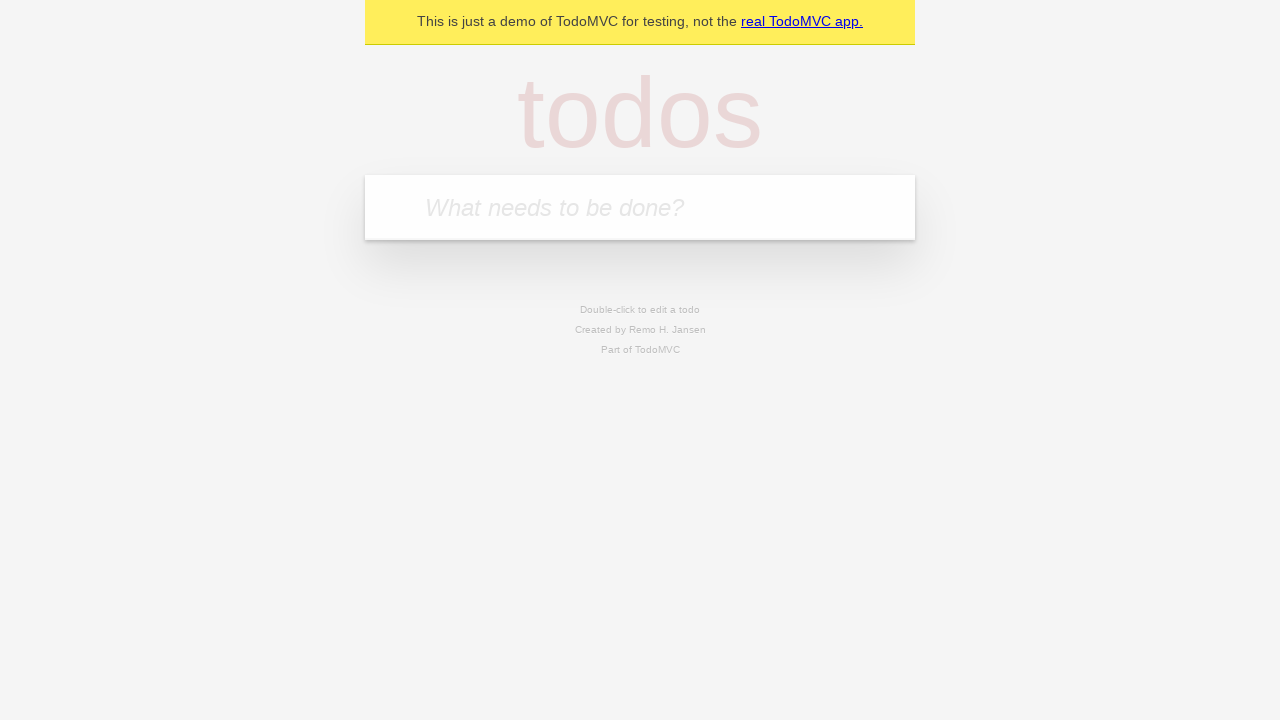

Located the 'What needs to be done?' input field
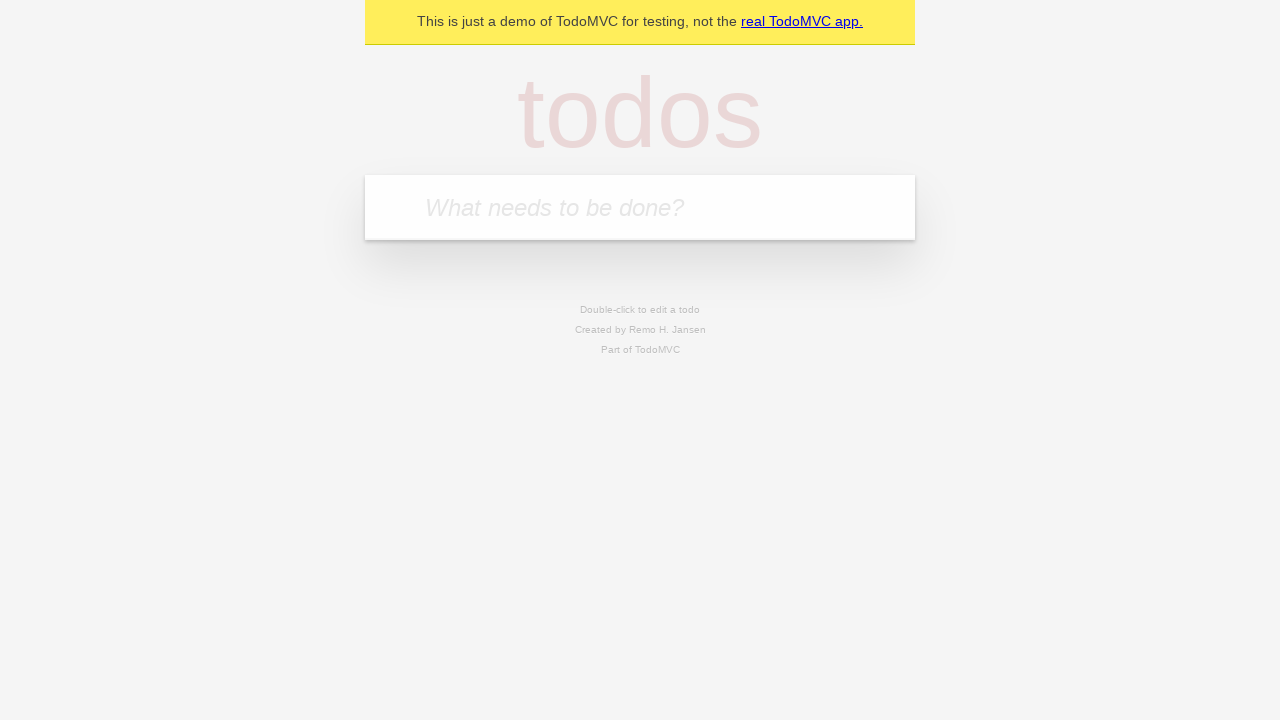

Filled first todo with 'buy some cheese' on internal:attr=[placeholder="What needs to be done?"i]
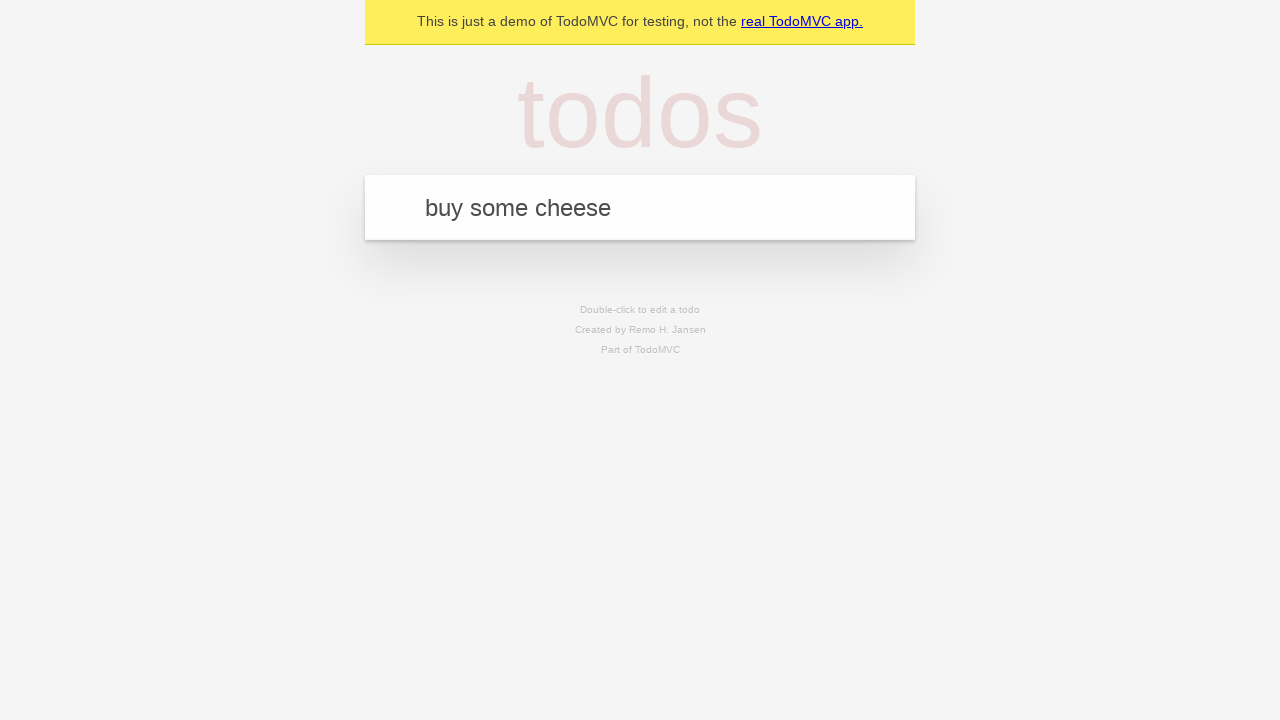

Pressed Enter to add first todo on internal:attr=[placeholder="What needs to be done?"i]
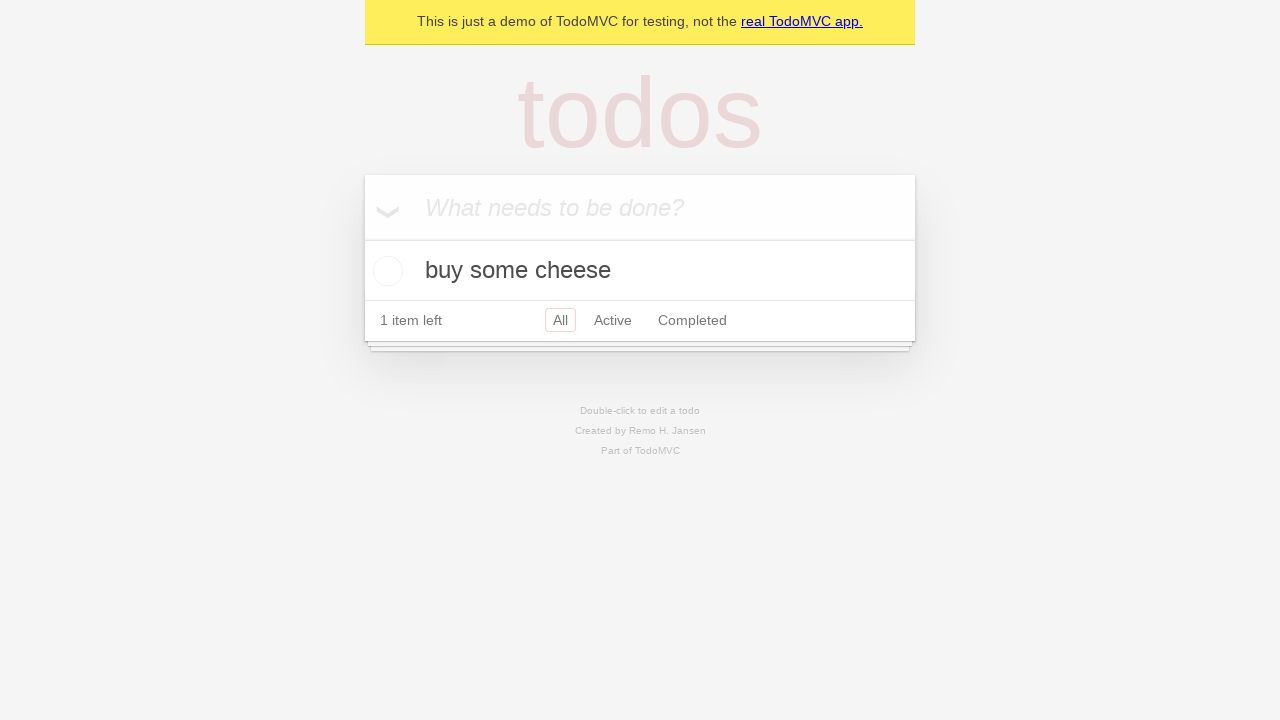

Todo counter loaded and displayed count of 1 item
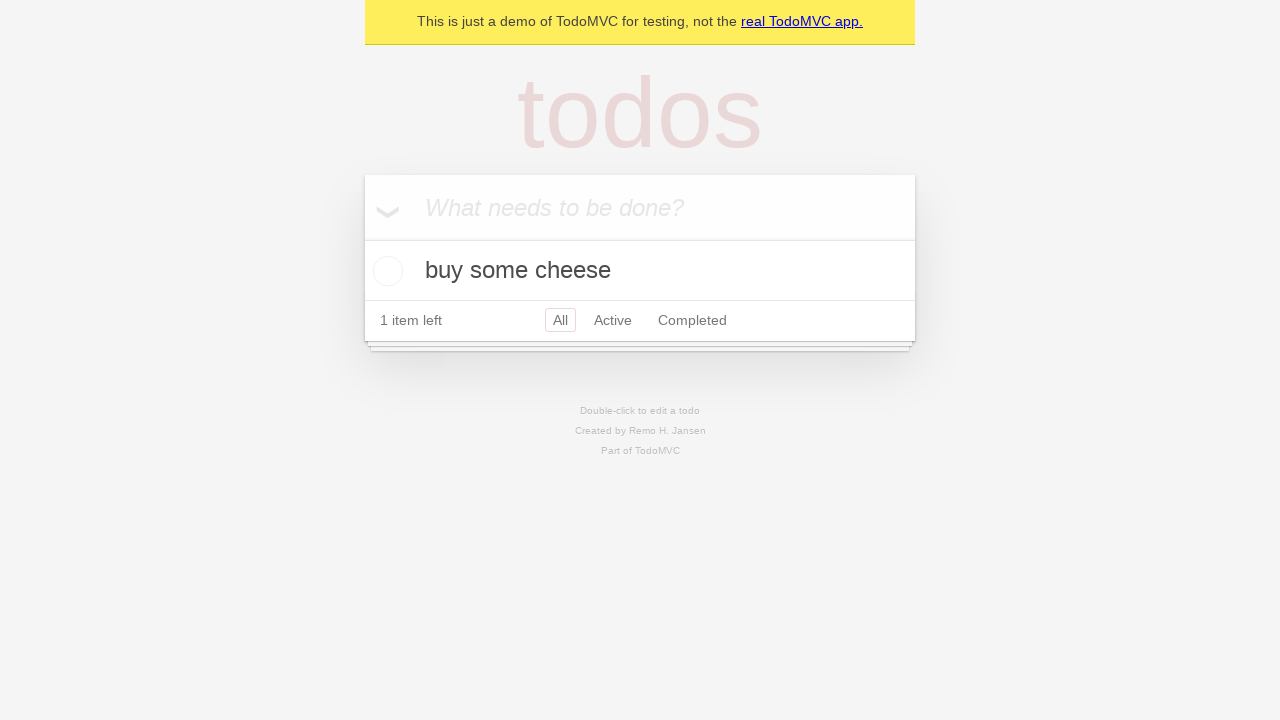

Filled second todo with 'feed the cat' on internal:attr=[placeholder="What needs to be done?"i]
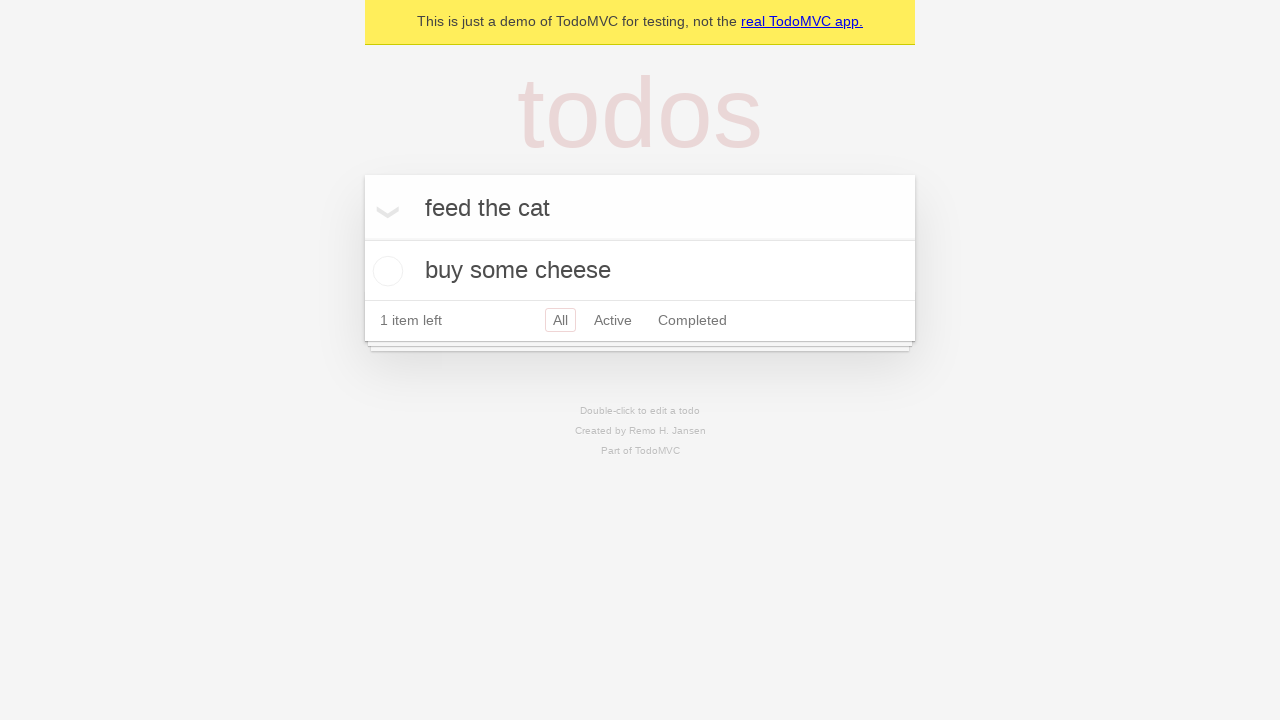

Pressed Enter to add second todo on internal:attr=[placeholder="What needs to be done?"i]
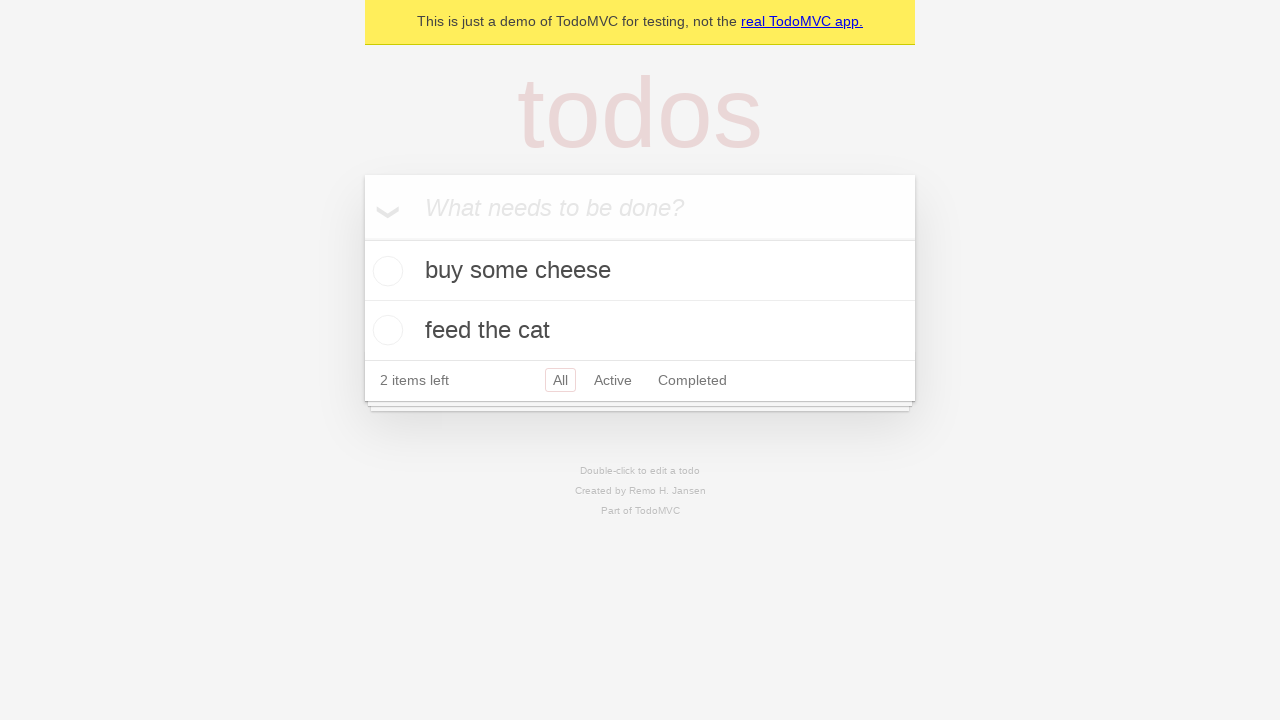

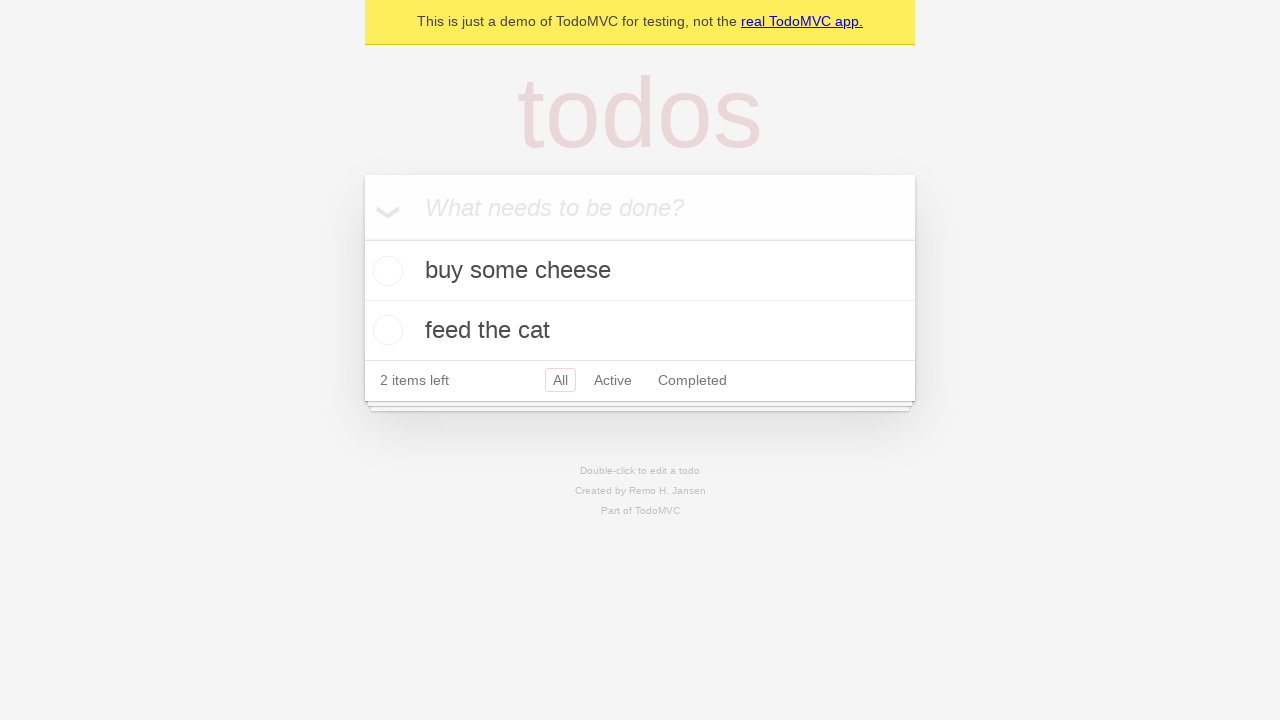